Navigates to the OrangeHRM demo application and verifies the page loads by checking the title

Starting URL: https://opensource-demo.orangehrmlive.com/

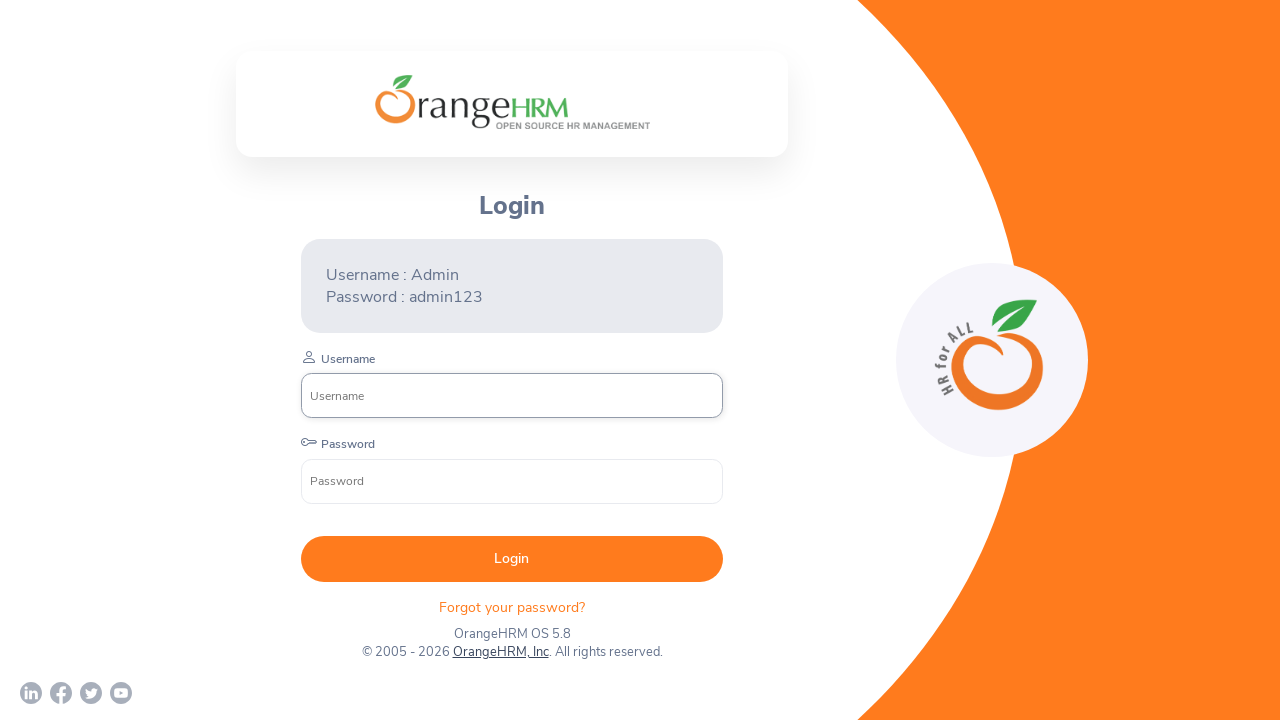

Waited for page to reach domcontentloaded state
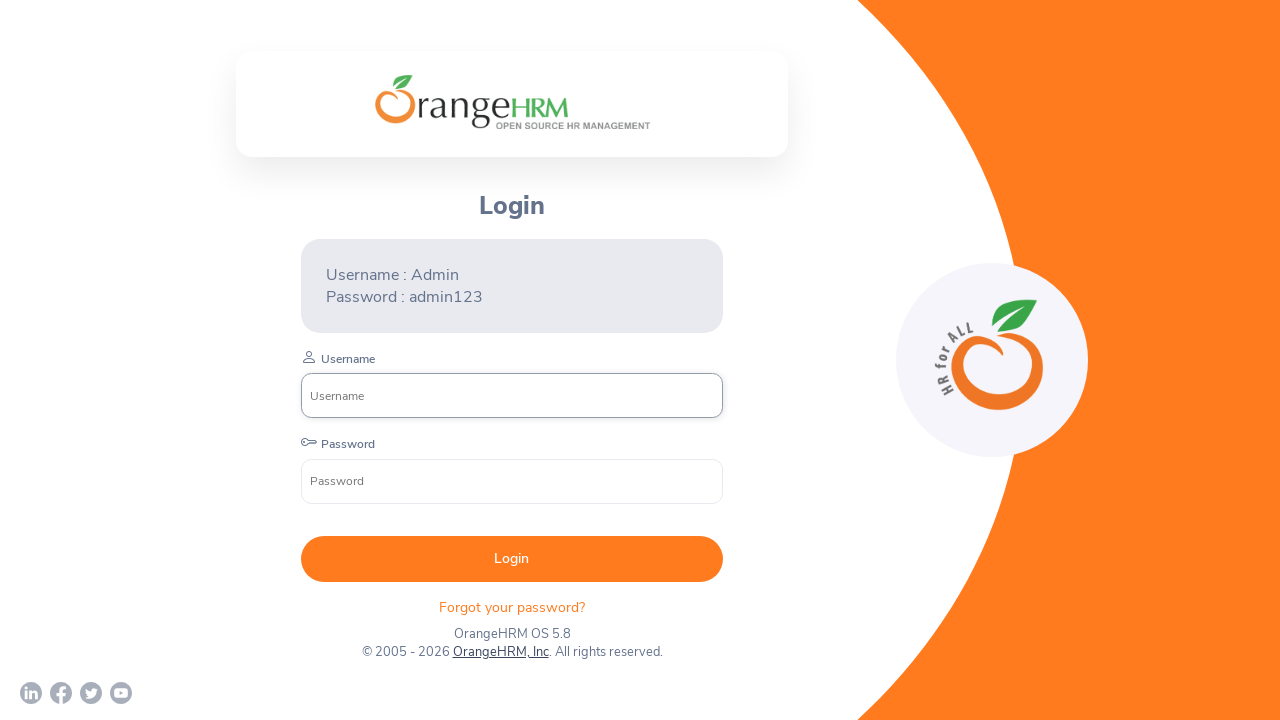

Retrieved page title
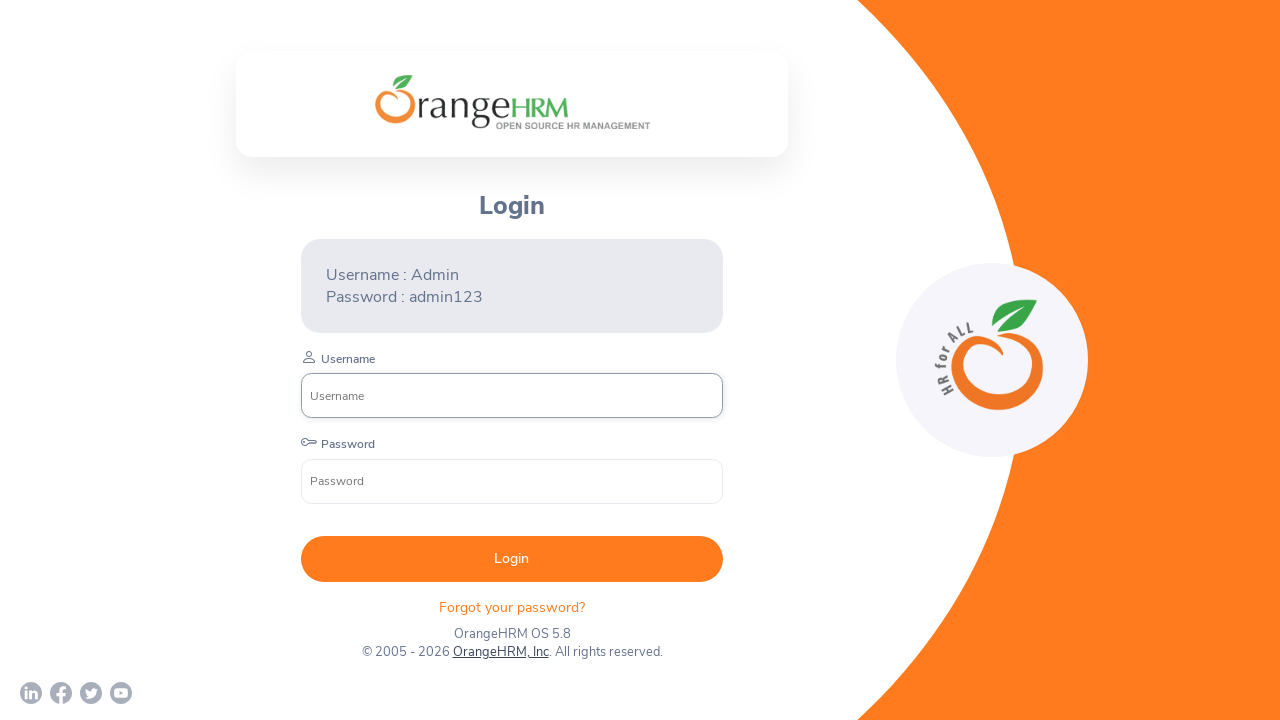

Verified page title is not empty - OrangeHRM demo page loaded successfully
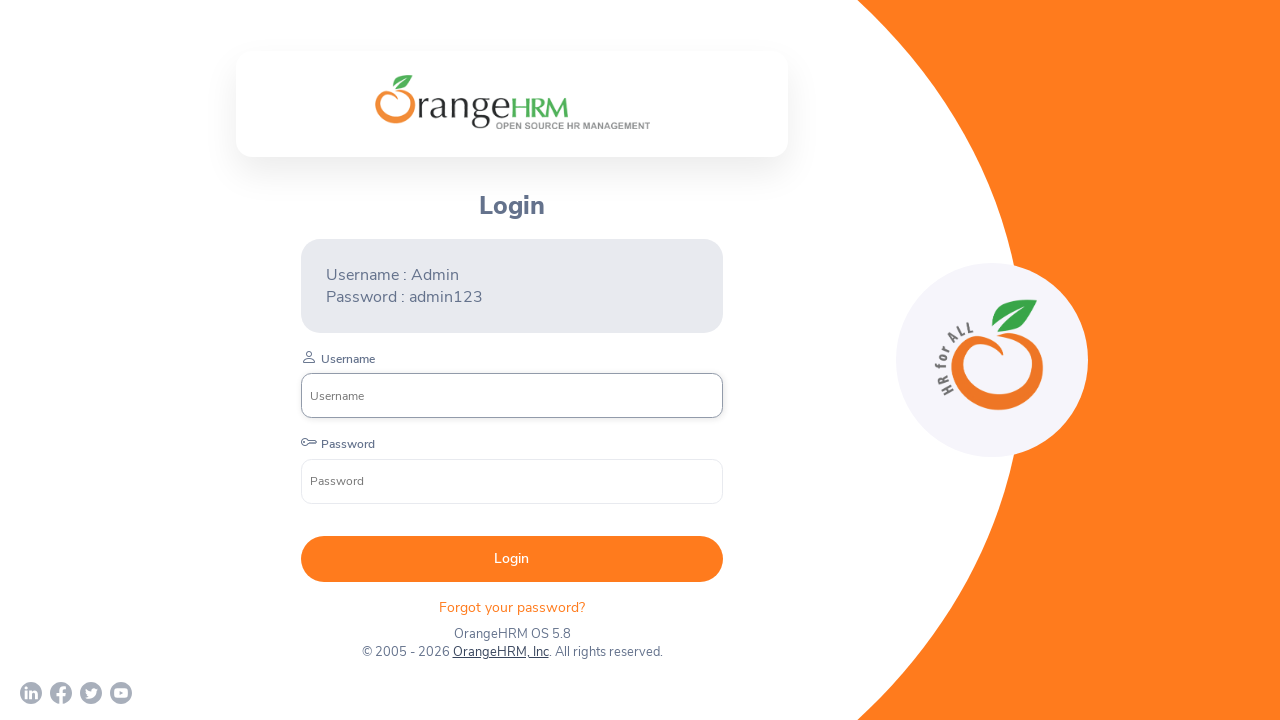

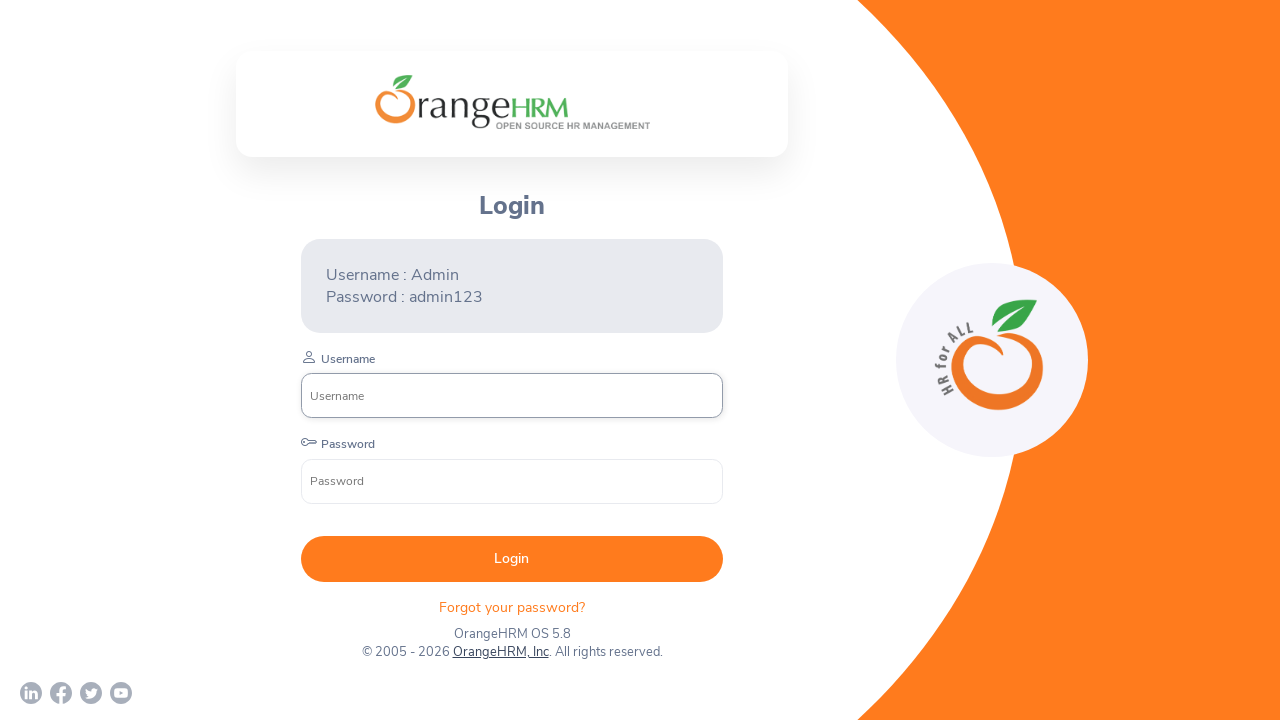